Tests explicit wait functionality by waiting for a price element to display "100", then clicking a book button, calculating a mathematical answer based on a displayed value, and submitting the result.

Starting URL: http://suninjuly.github.io/explicit_wait2.html

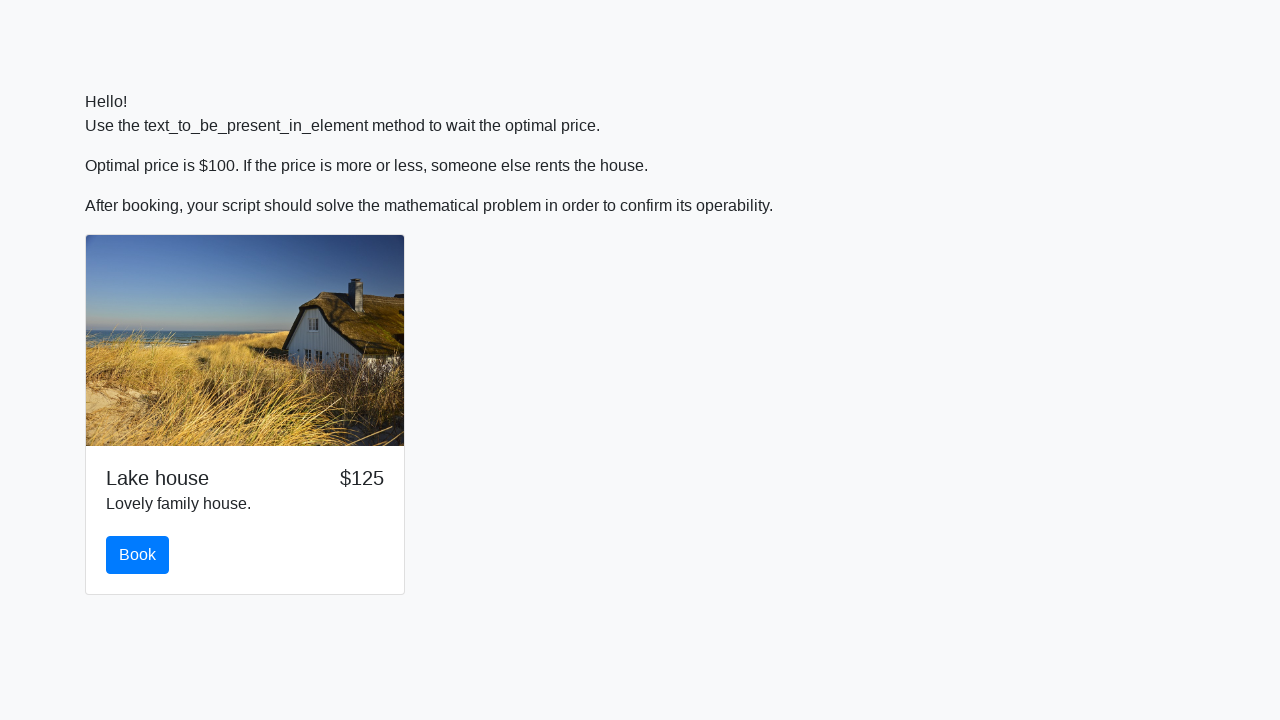

Waited for price element to display '100'
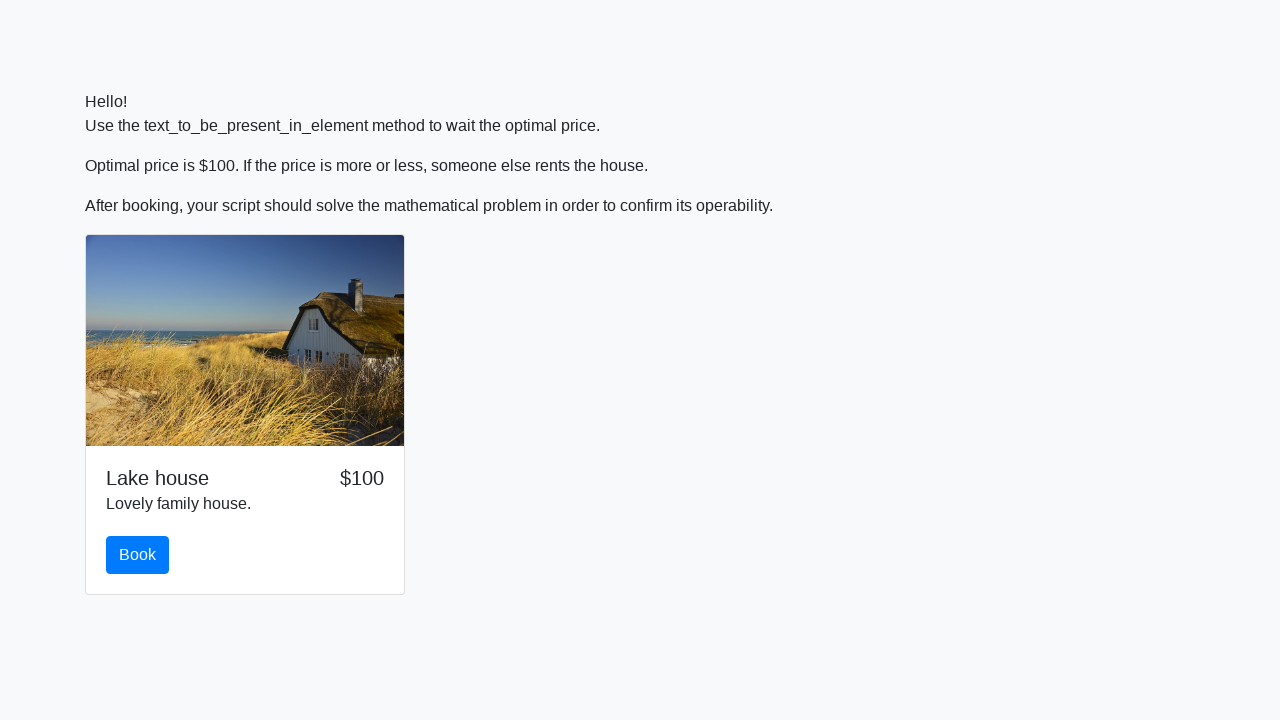

Clicked the book button at (138, 555) on #book
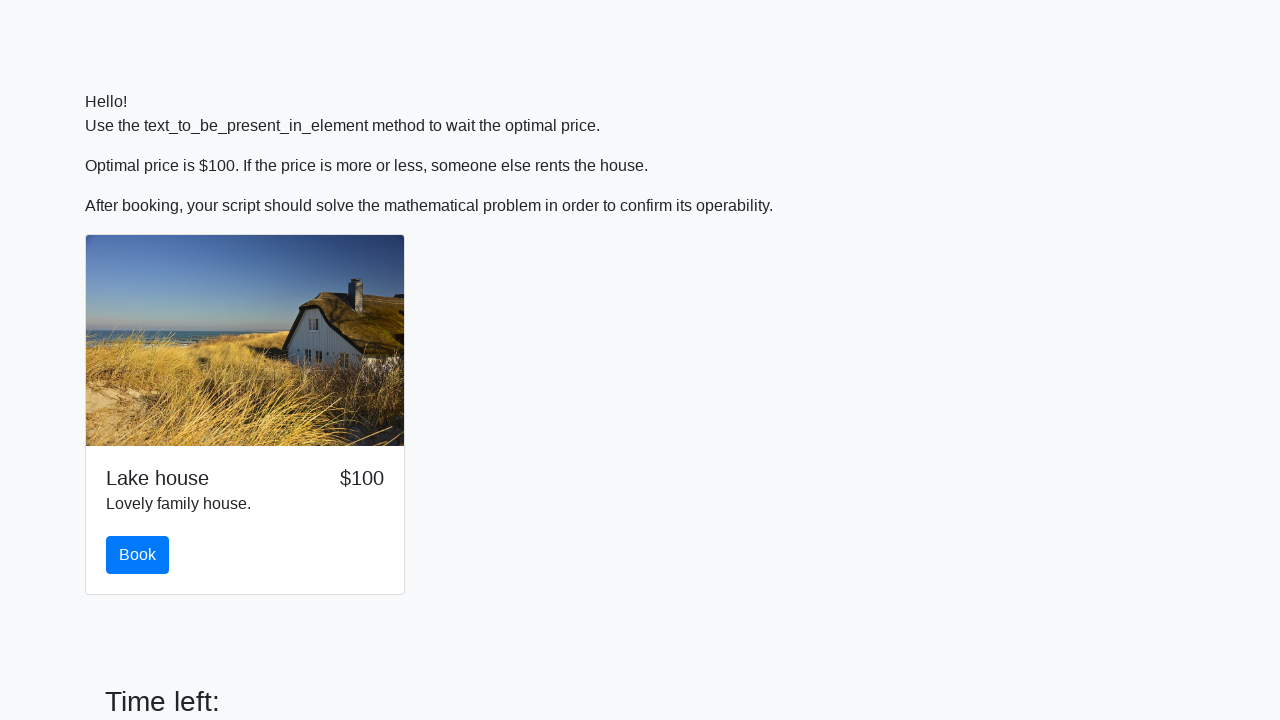

Retrieved input value for mathematical calculation
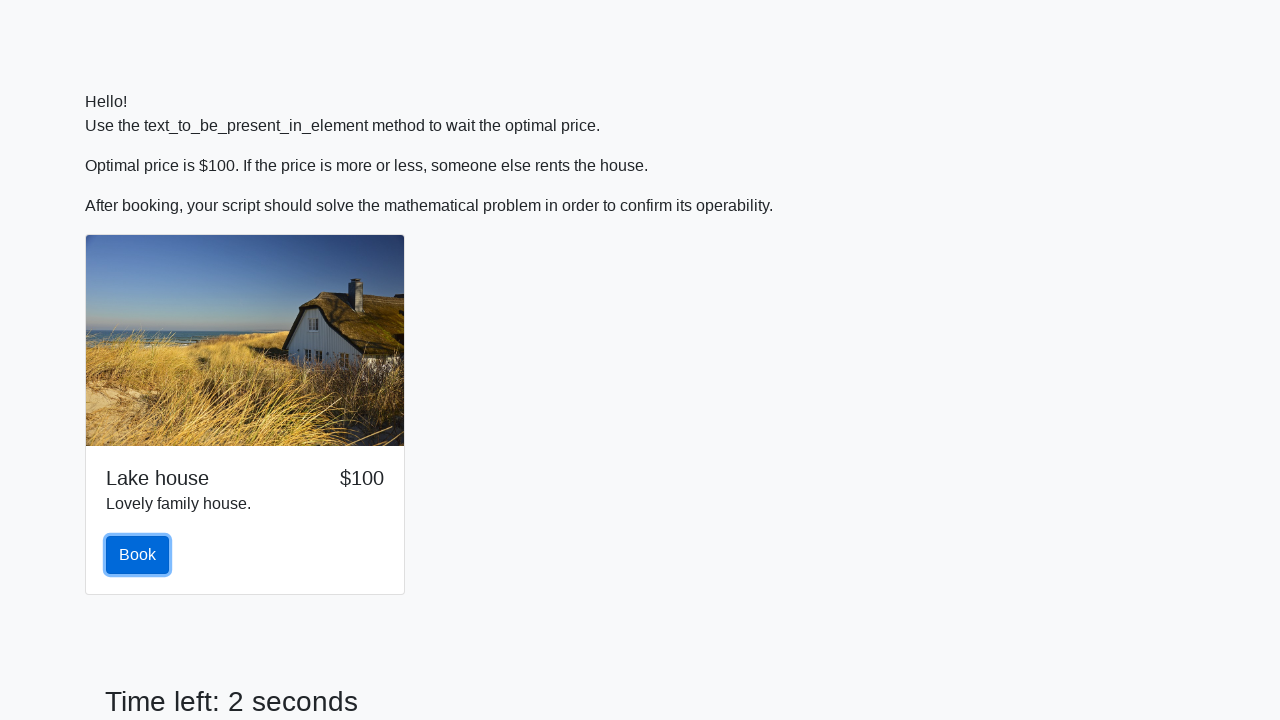

Calculated mathematical answer: 2.463134137053856
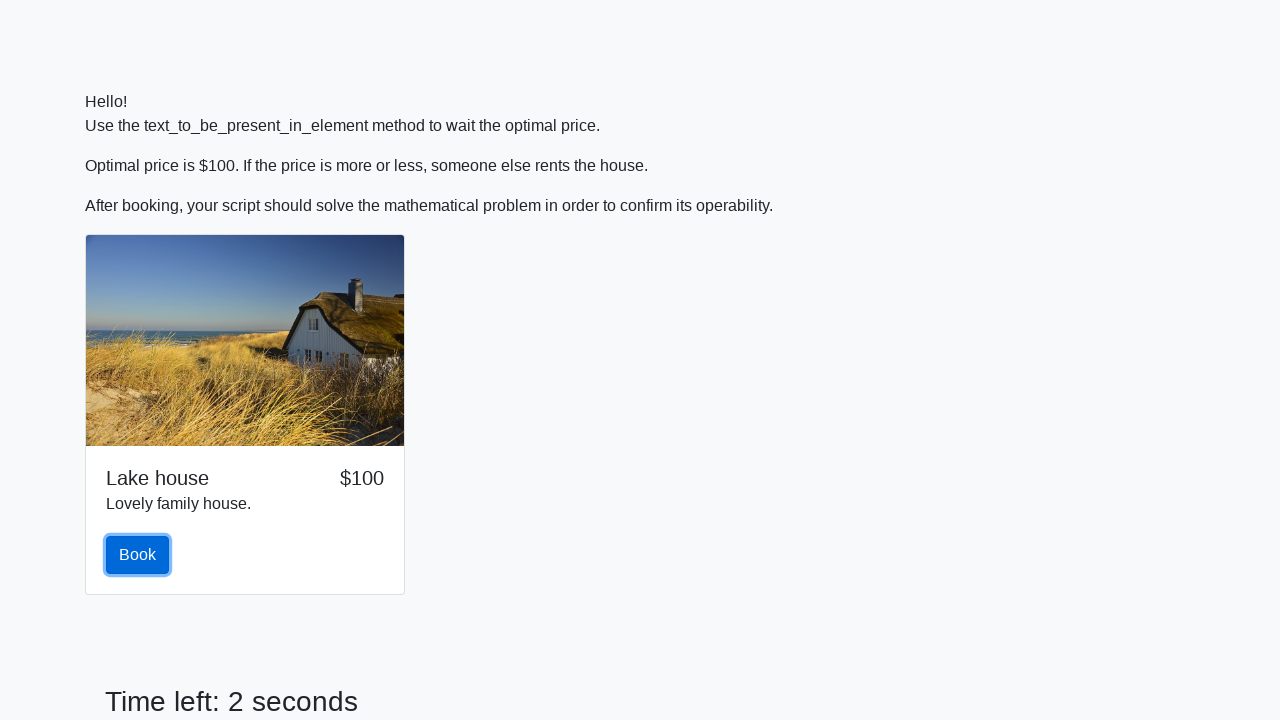

Filled answer field with calculated result on #answer
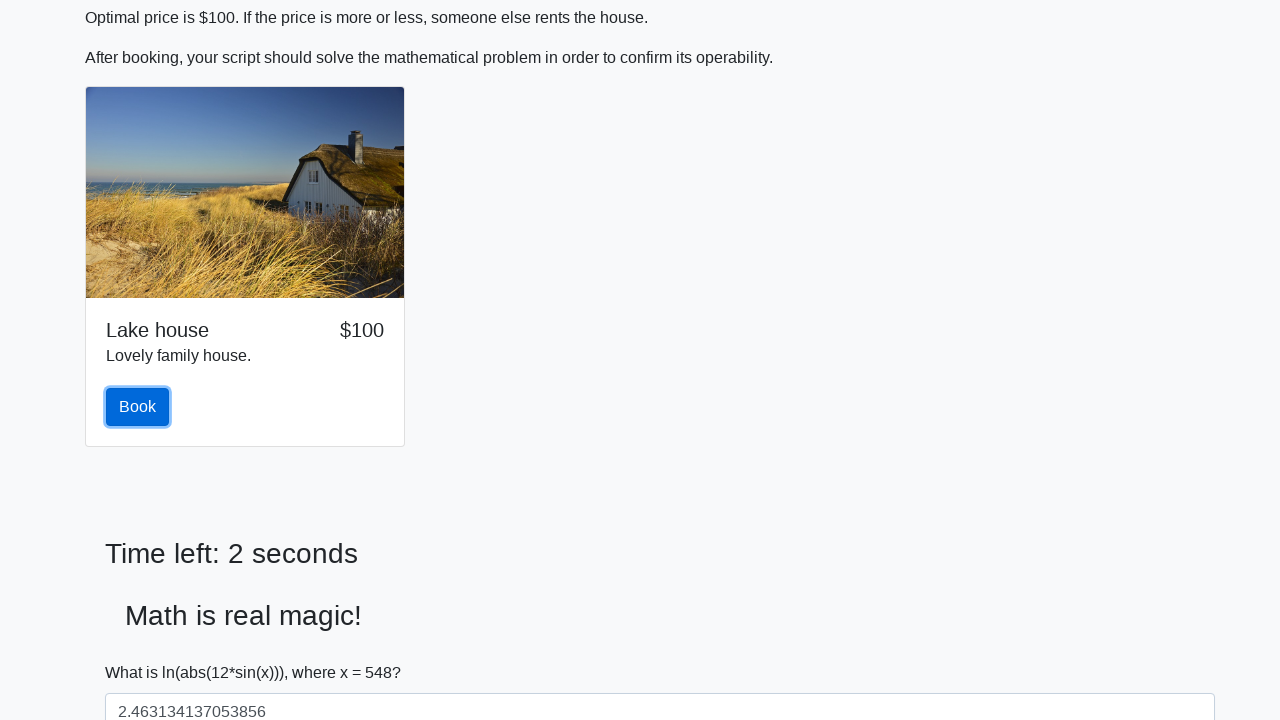

Clicked the solve button to submit answer at (143, 651) on #solve
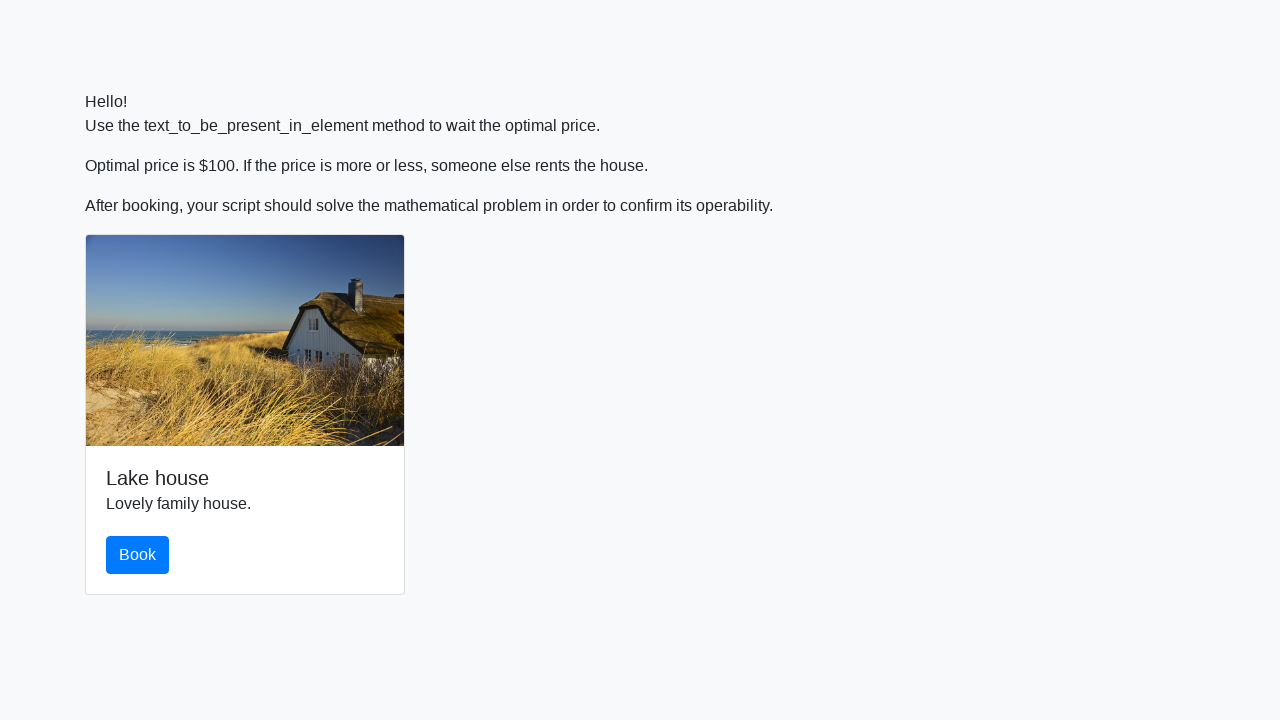

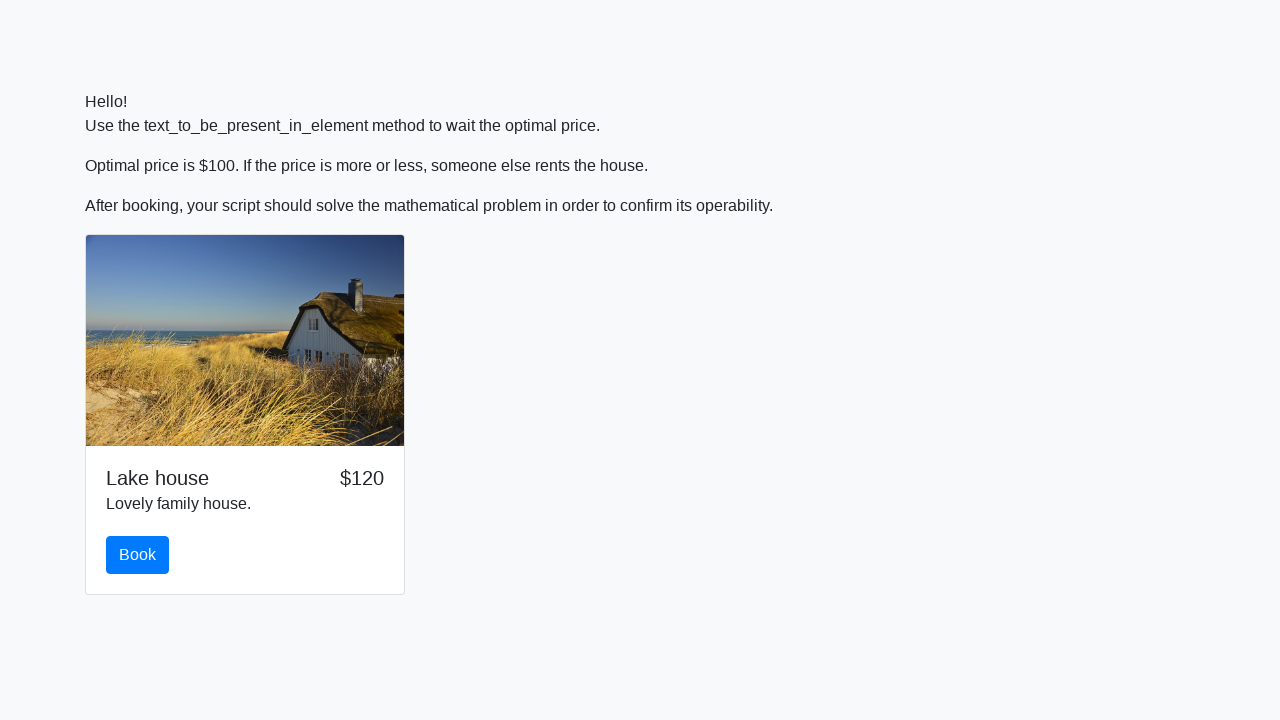